Tests an e-commerce shopping flow by browsing products, selecting a Selenium product, adding it to cart, navigating to the cart, and updating the quantity field.

Starting URL: https://rahulshettyacademy.com/angularAppdemo/

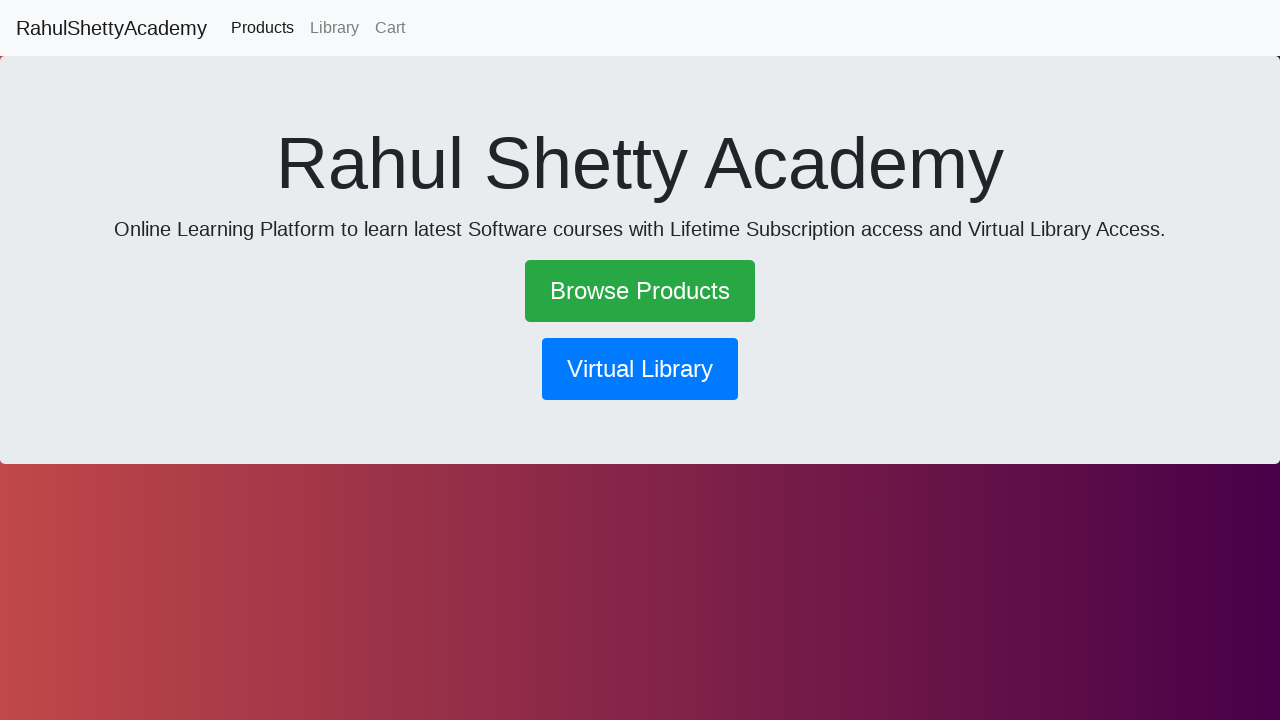

Clicked 'Browse Products' link at (640, 291) on text=Browse Products
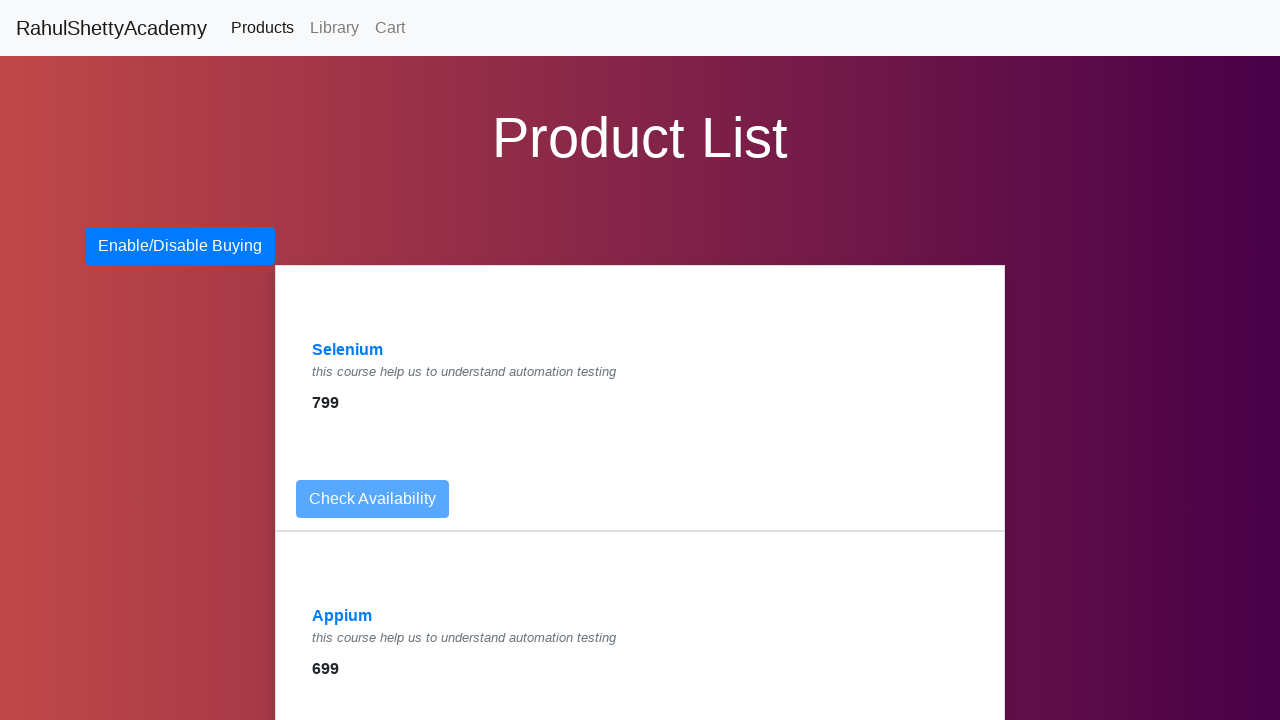

Clicked Selenium product link at (348, 350) on a:has-text('Selenium')
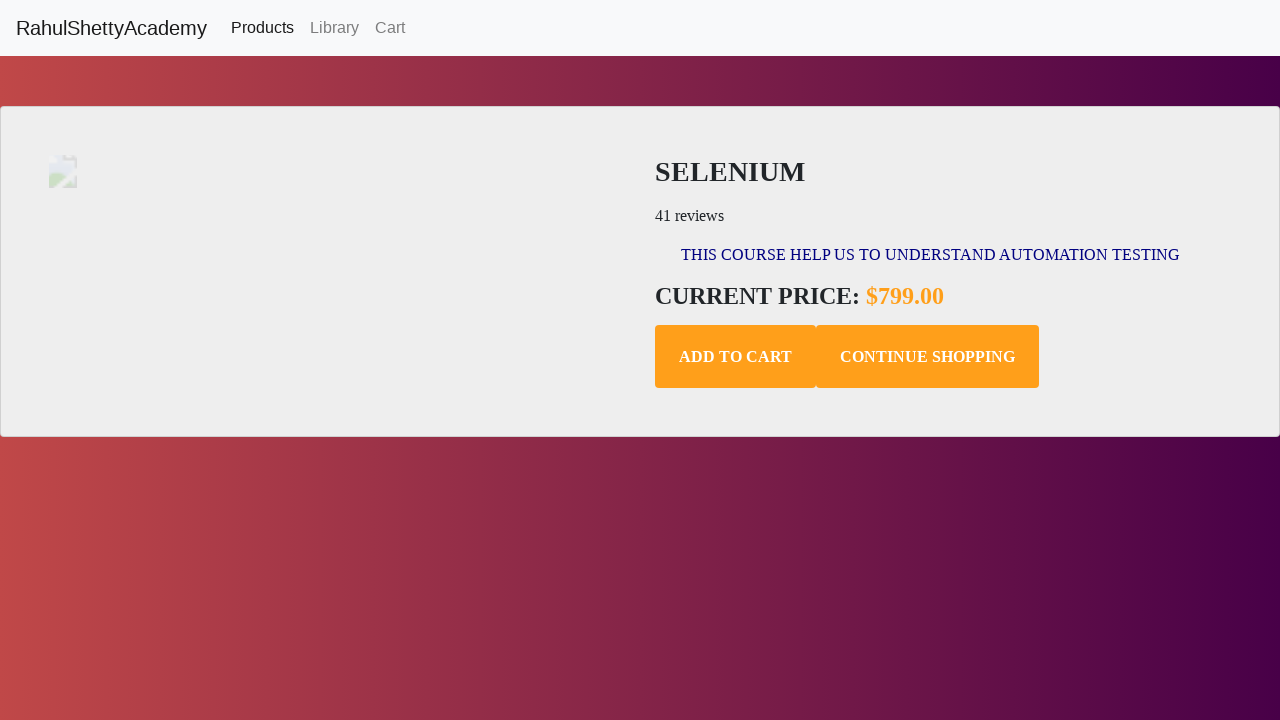

Clicked 'Add to Cart' button at (736, 357) on .add-to-cart
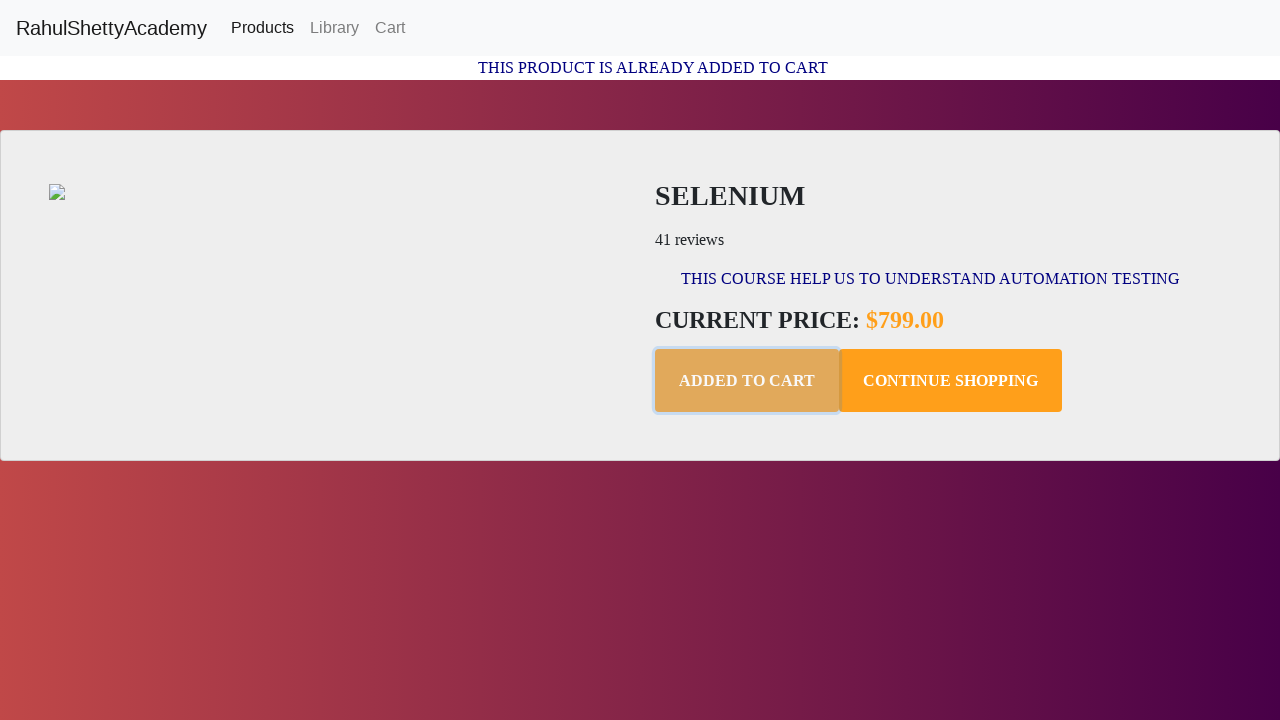

Clicked 'Cart' link to navigate to cart at (390, 28) on text=Cart
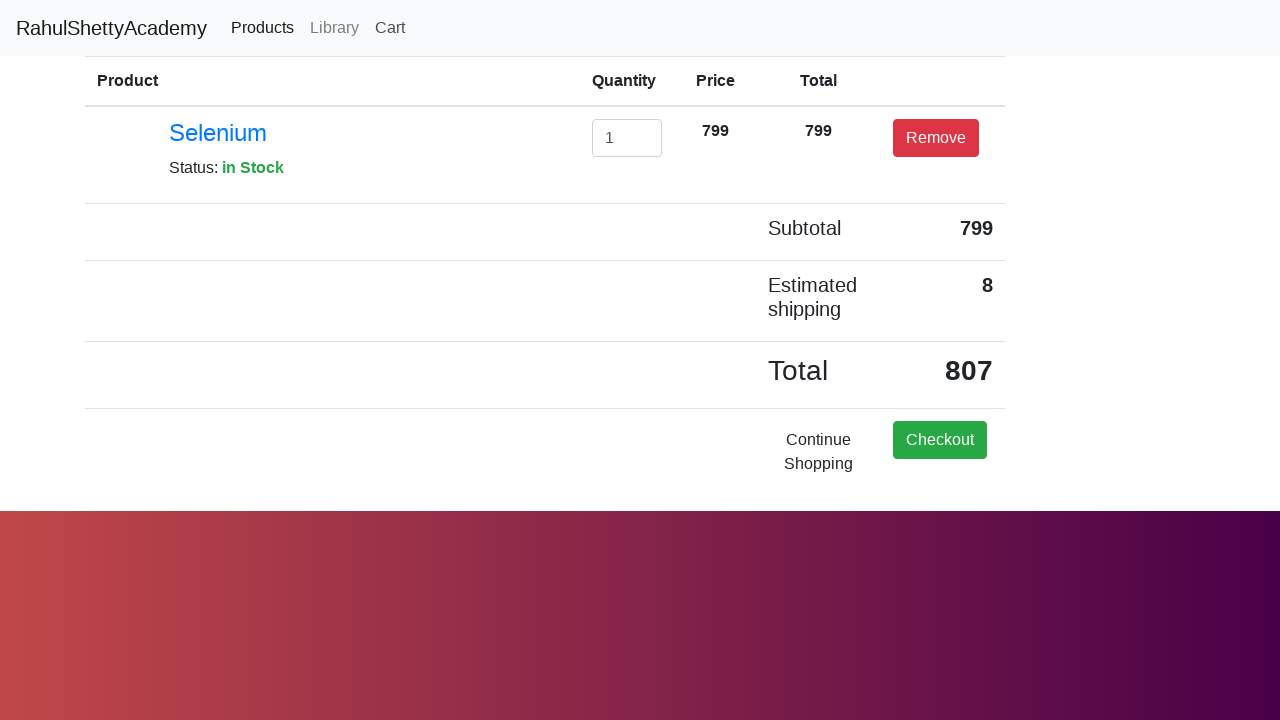

Cleared quantity input field on #exampleInputEmail1
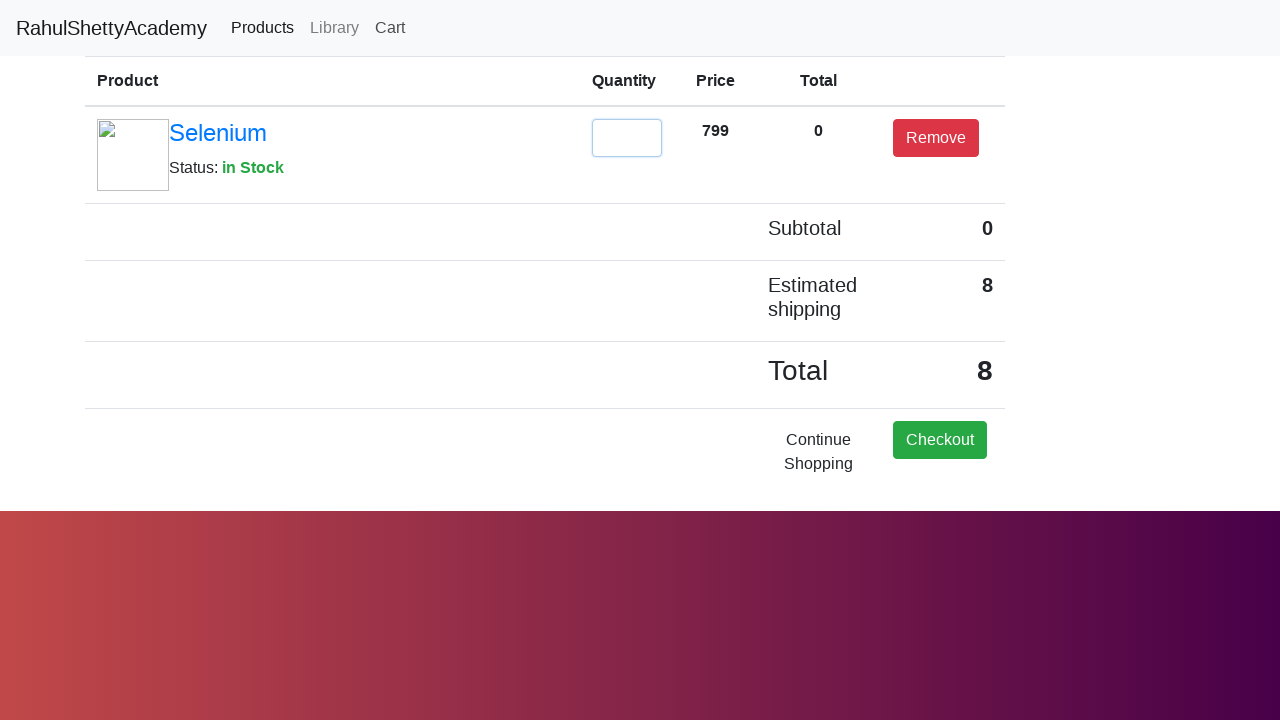

Entered quantity value of 2 on #exampleInputEmail1
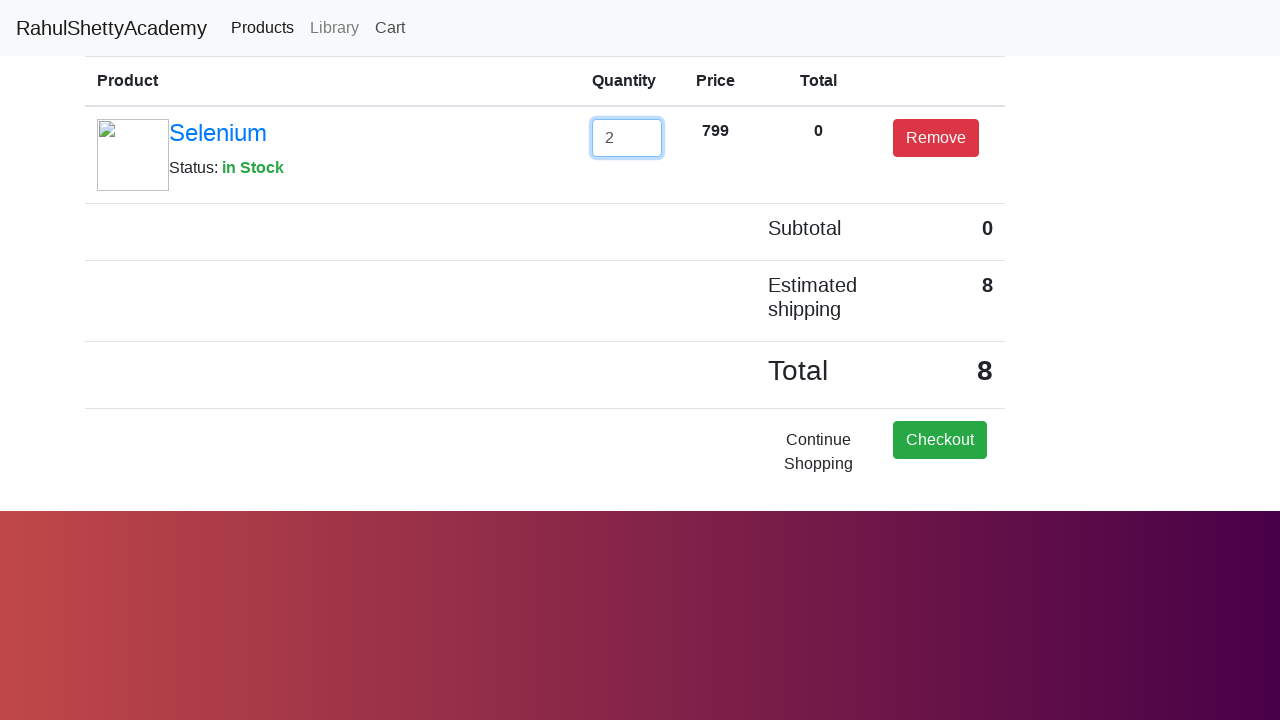

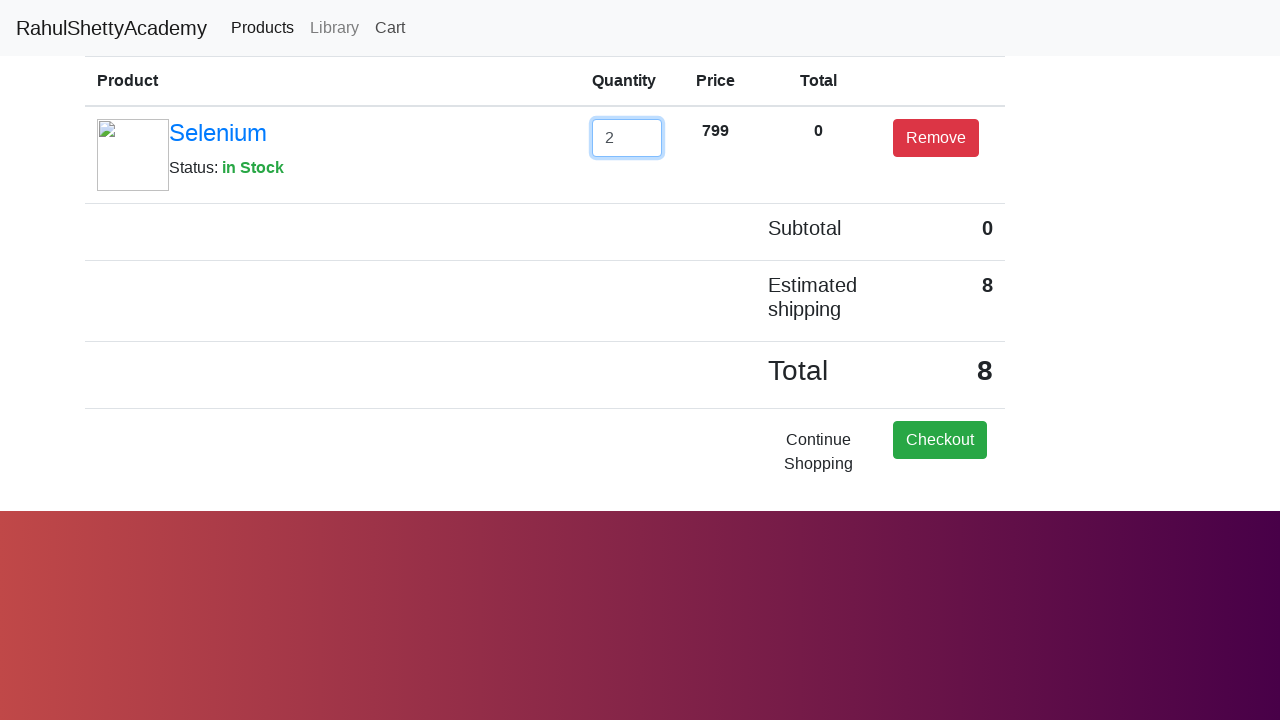